Tests that 6 products are displayed after successful login

Starting URL: https://www.saucedemo.com/

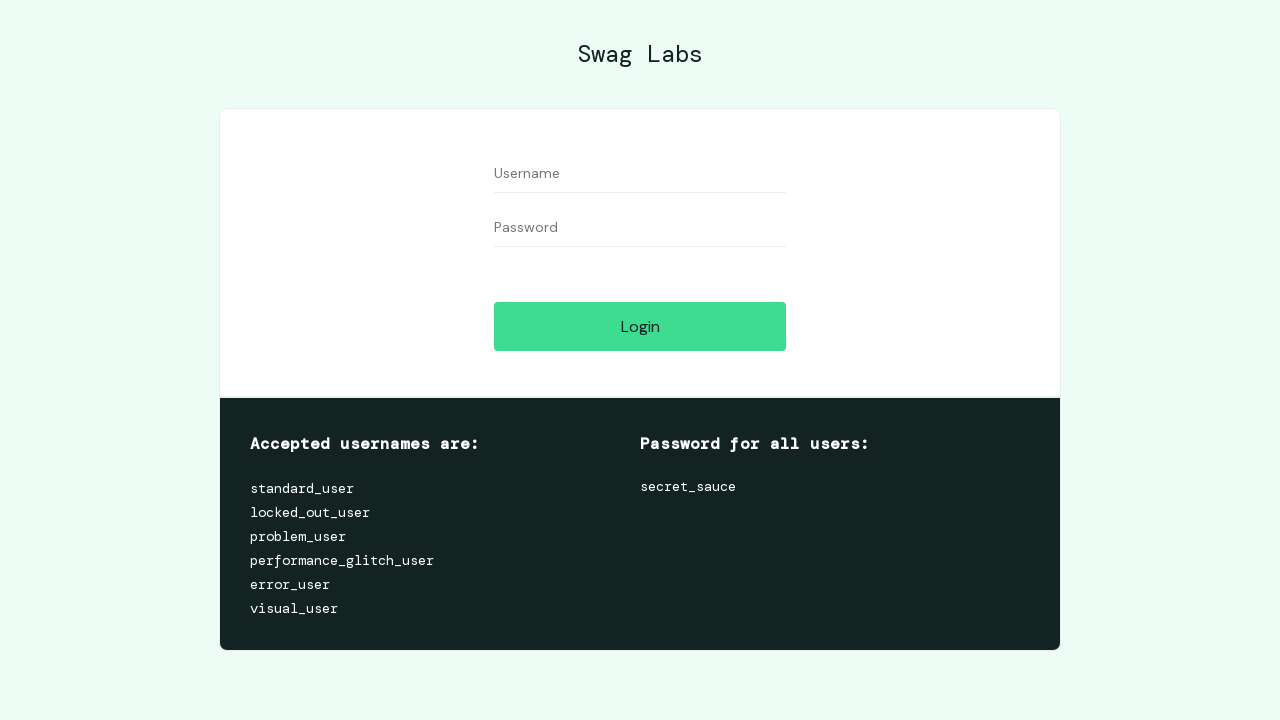

Filled username field with 'standard_user' on #user-name
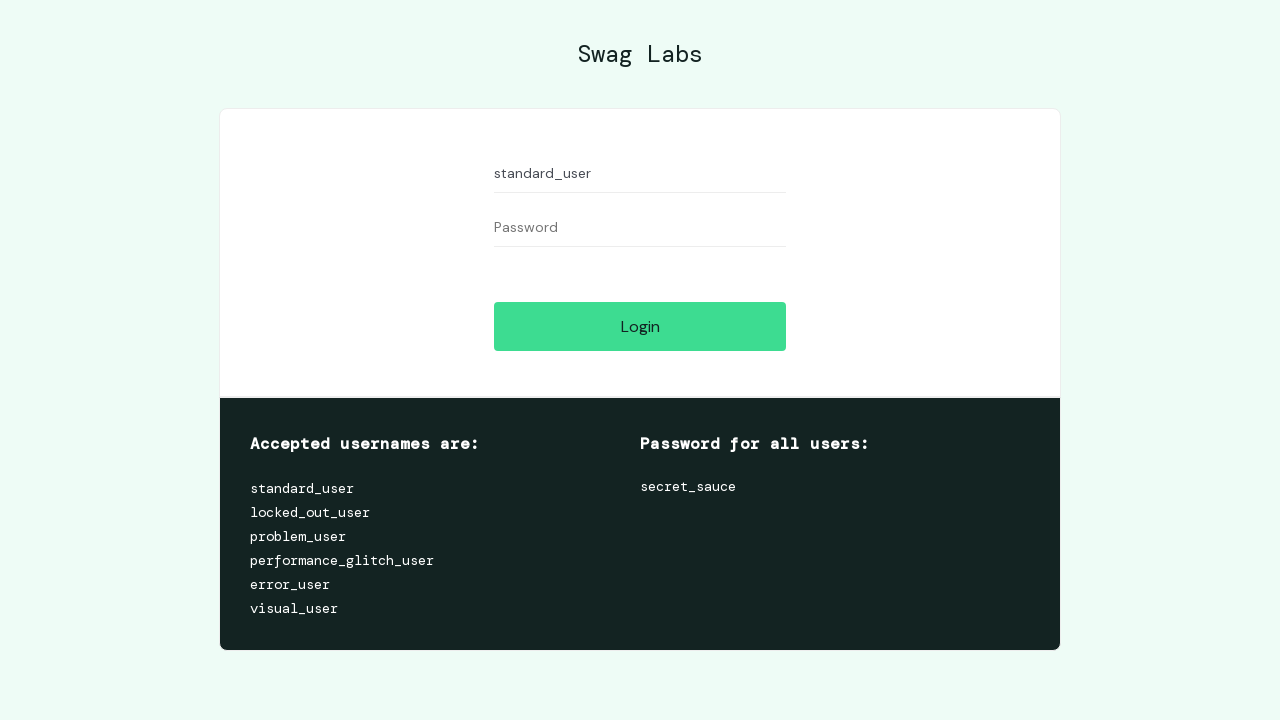

Filled password field with 'secret_sauce' on #password
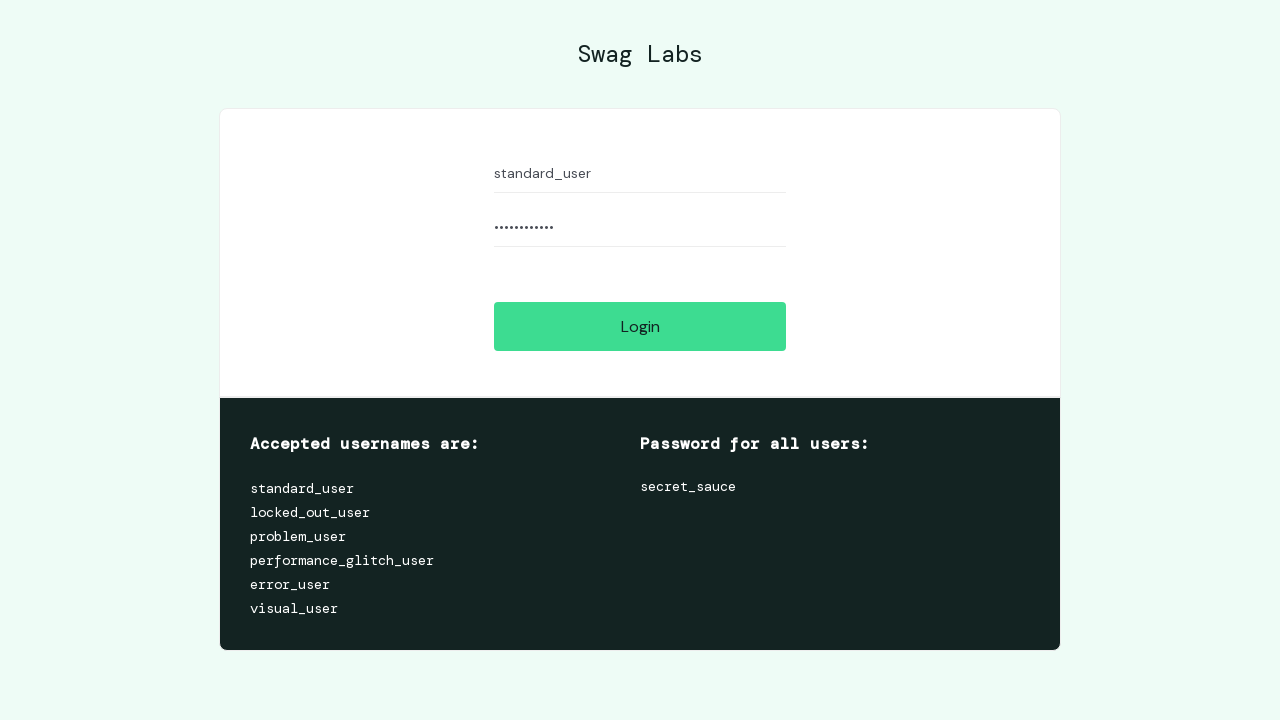

Clicked login button at (640, 326) on #login-button
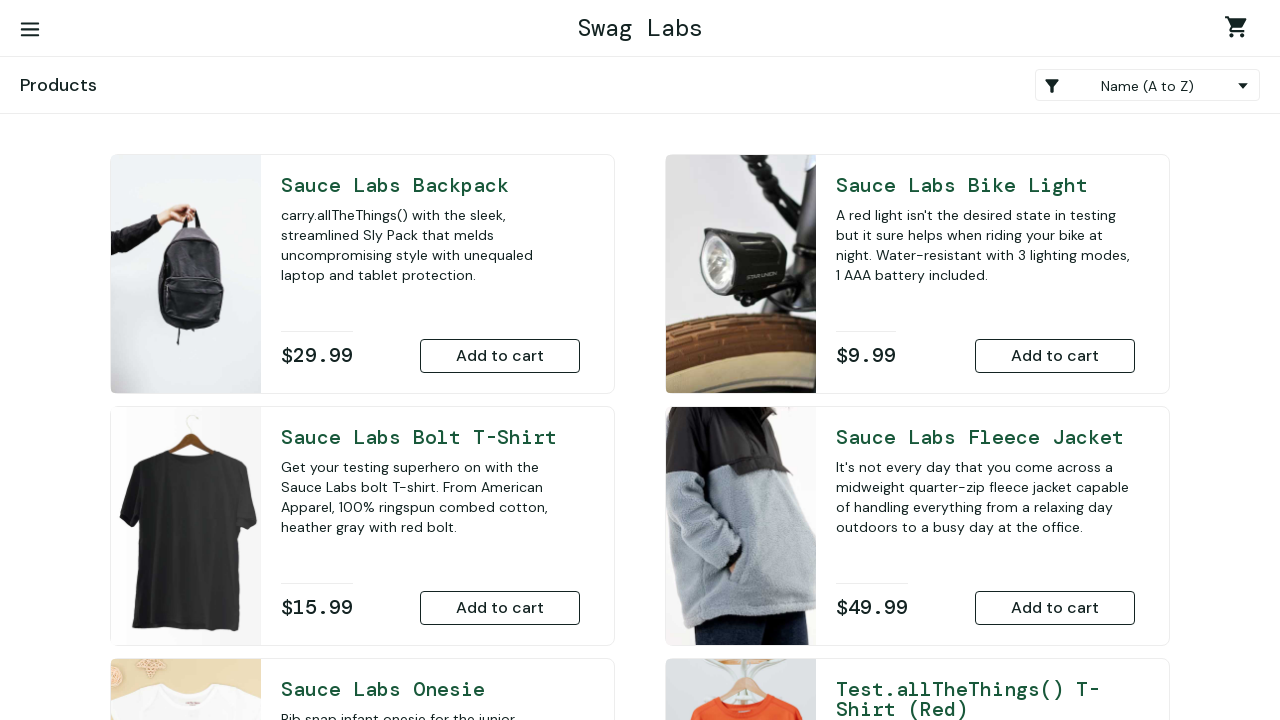

Inventory items loaded on the page
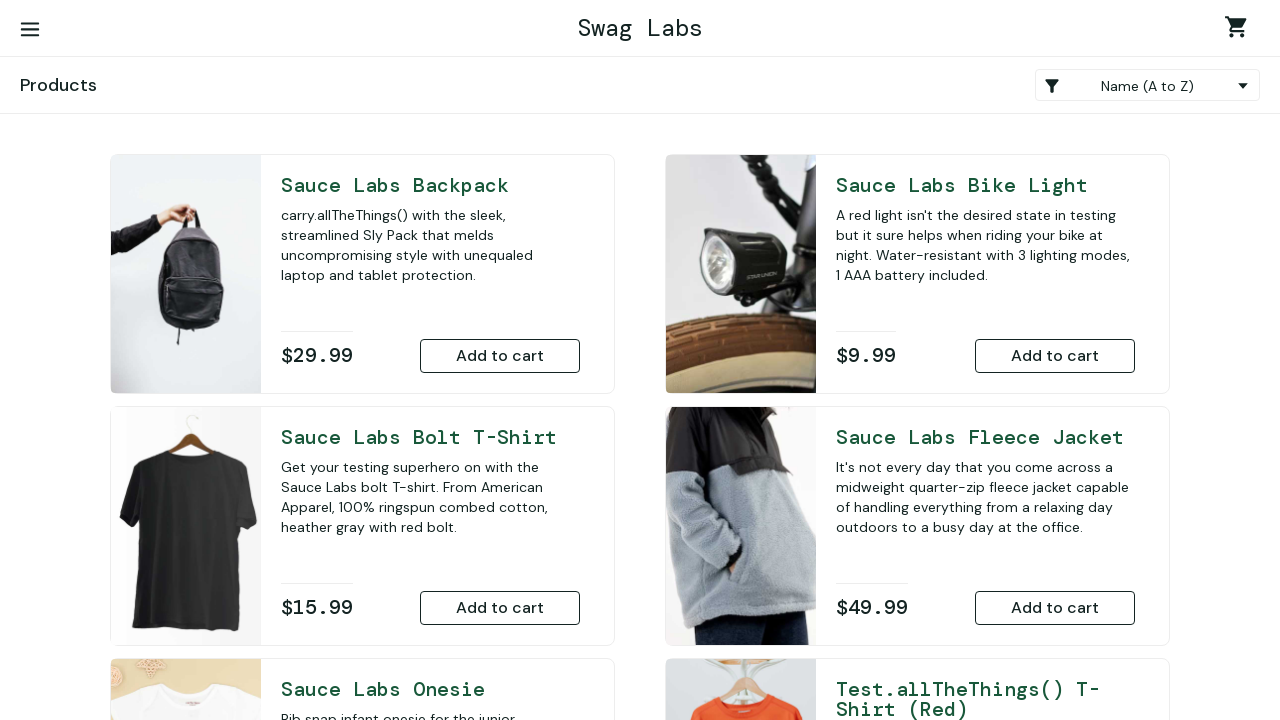

Located all inventory items on the page
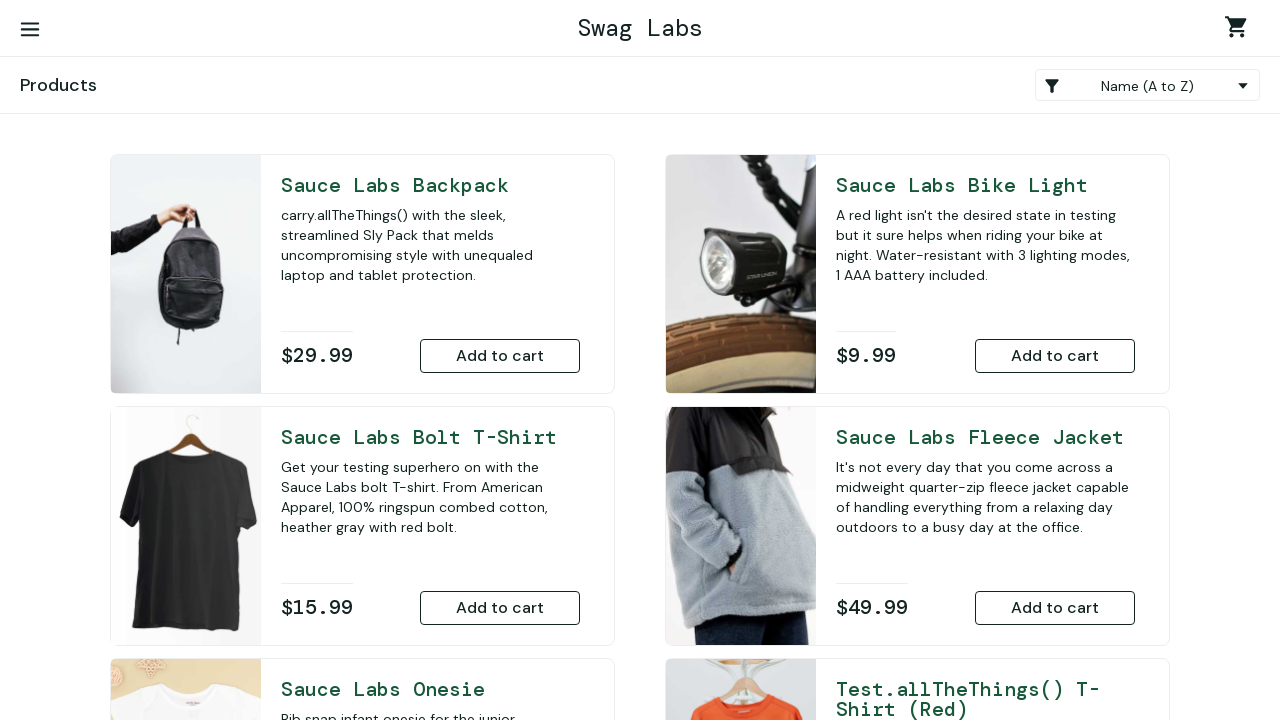

Verified that 6 products are displayed
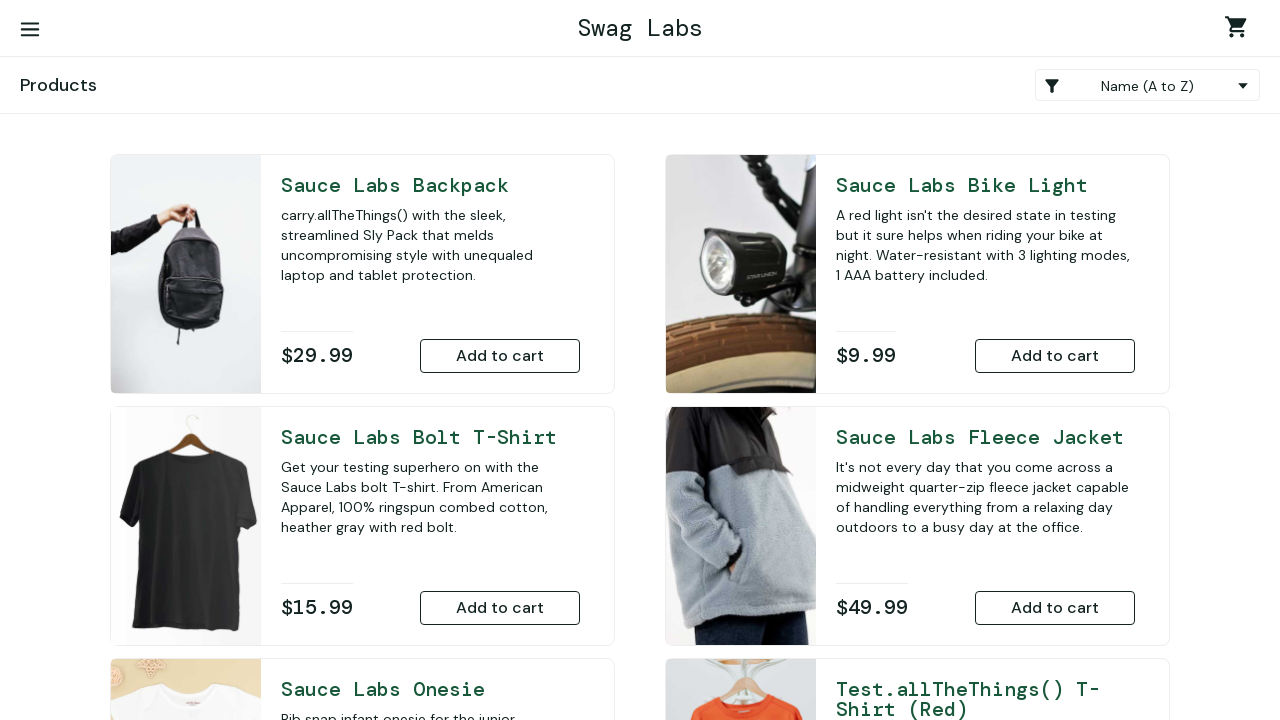

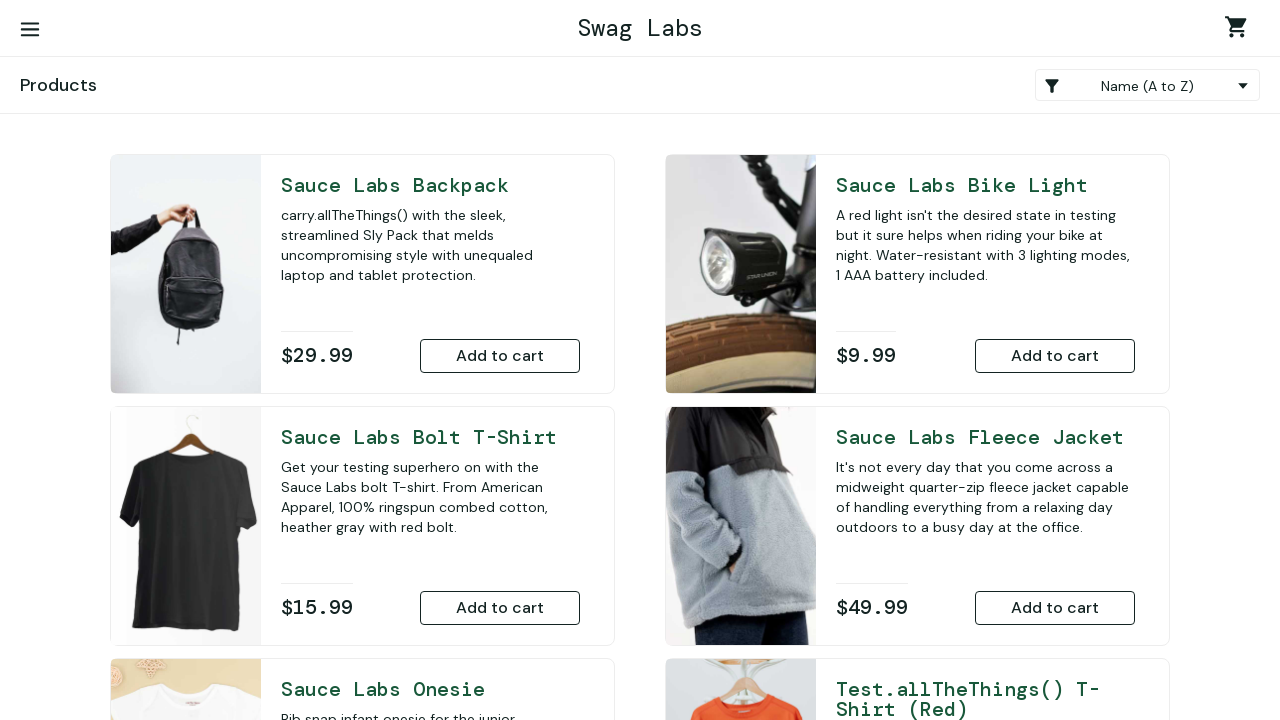